Tests dynamic loading functionality by clicking a start button and waiting for hidden content to become visible

Starting URL: https://the-internet.herokuapp.com/dynamic_loading/1

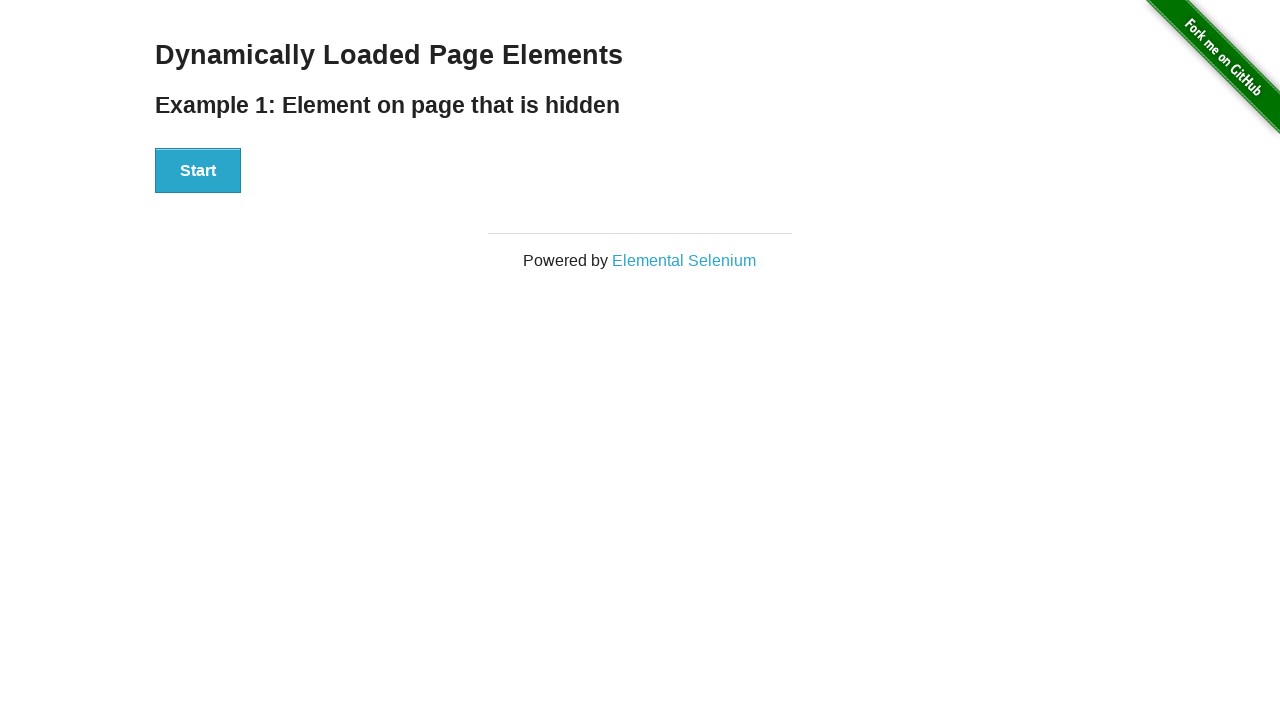

Clicked start button to trigger dynamic loading at (198, 171) on [id='start'] button
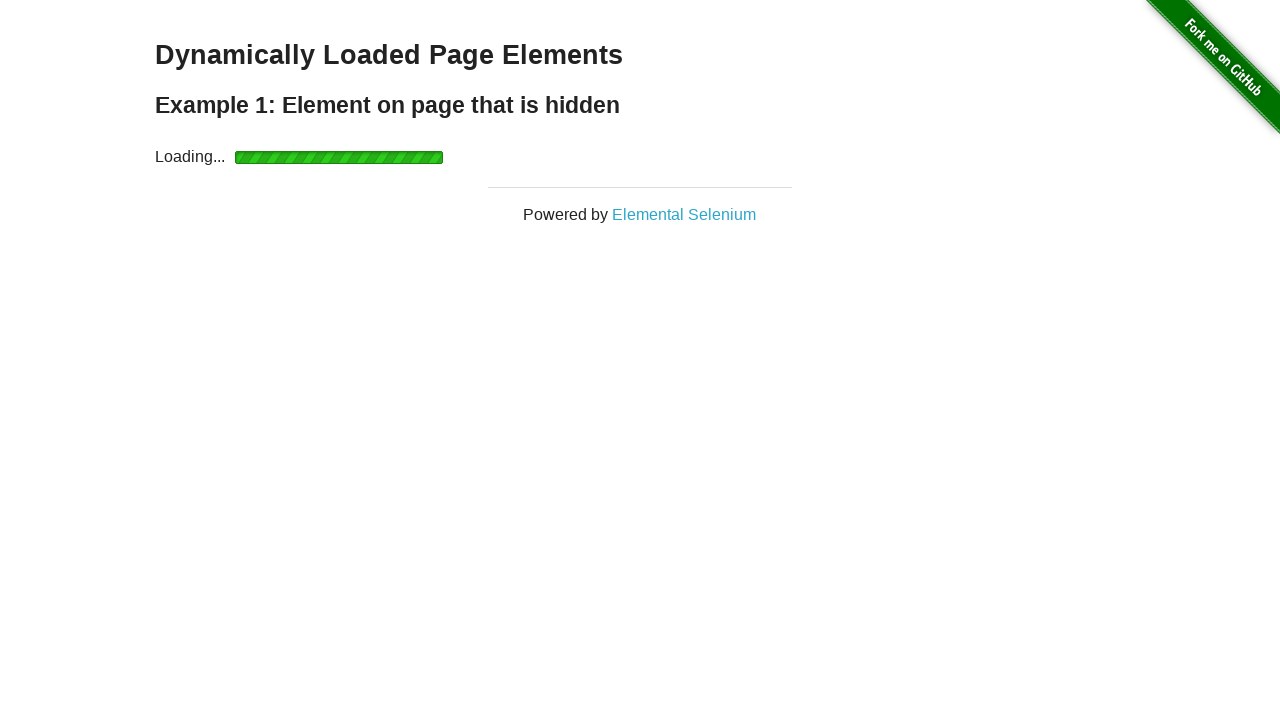

Waited for dynamically loaded content to become visible
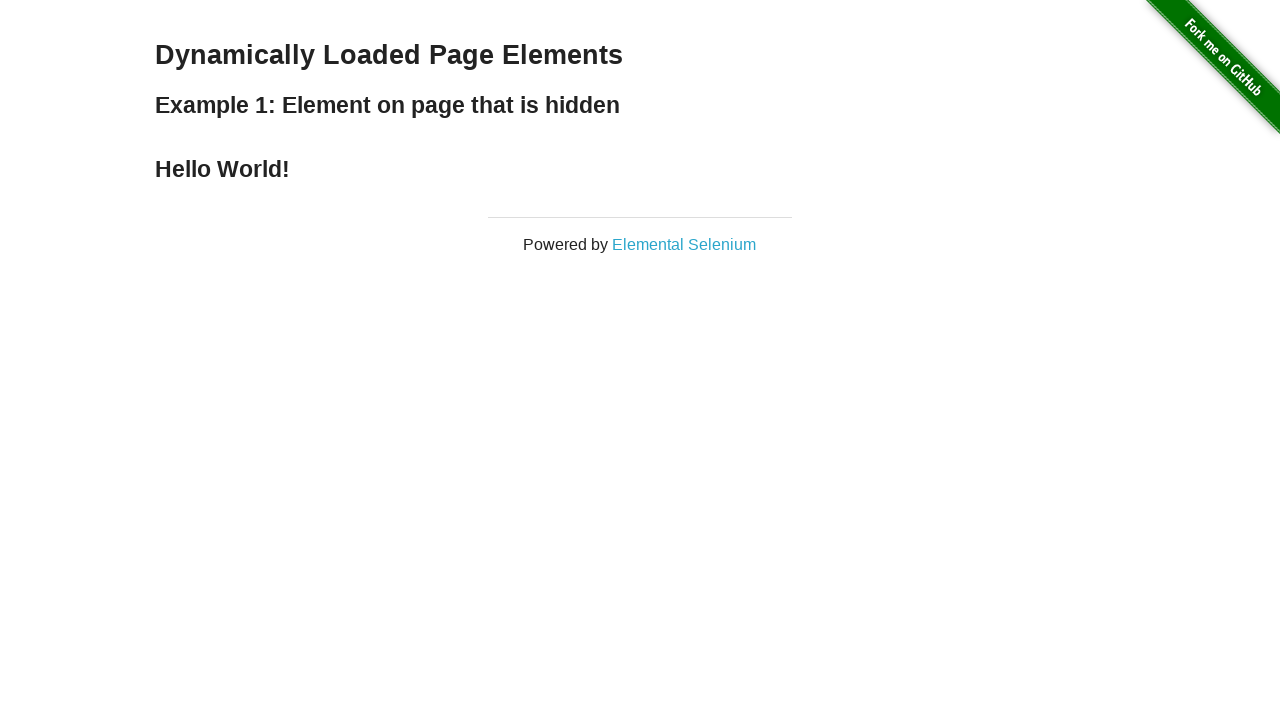

Located finish element h4
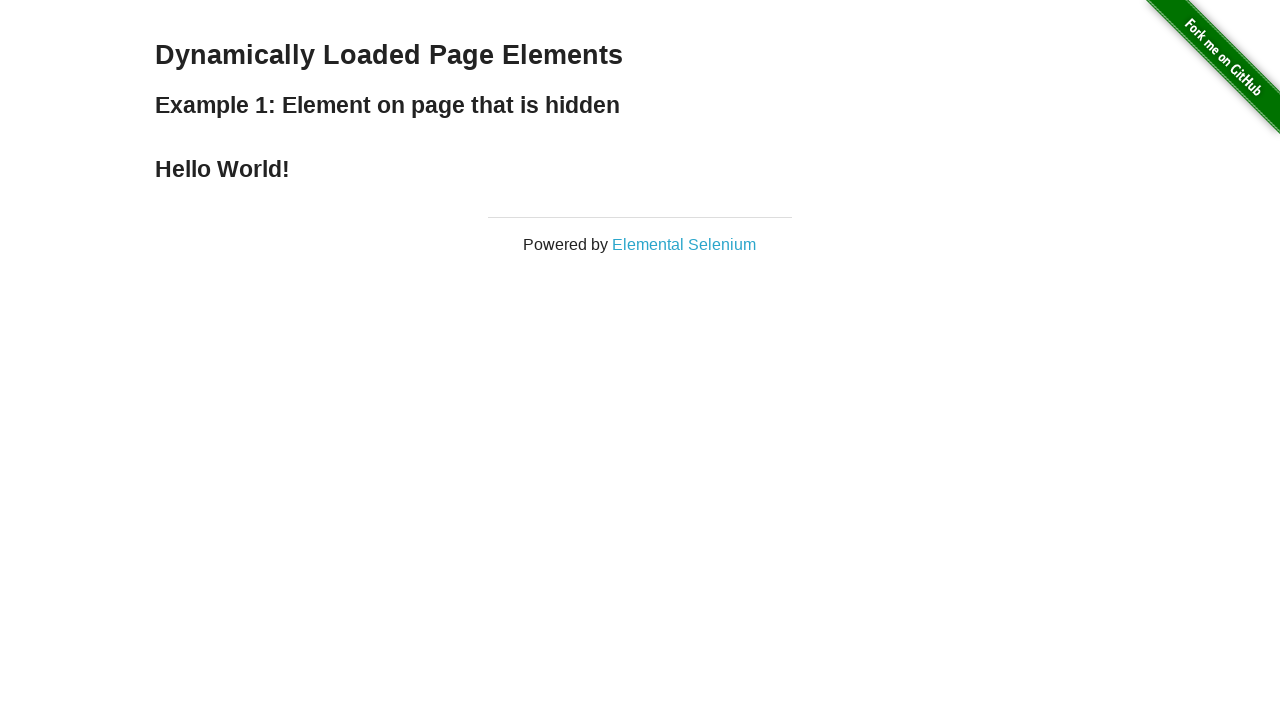

Asserted that finish element is visible
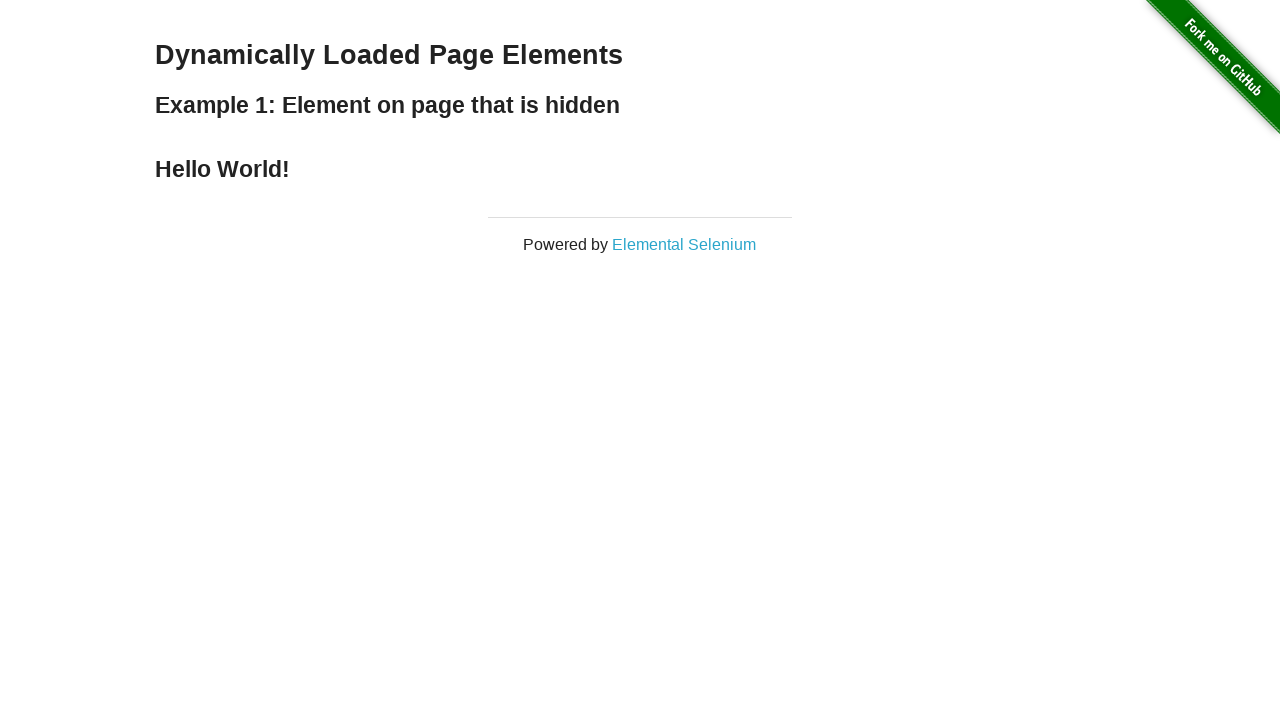

Printed finish element text content
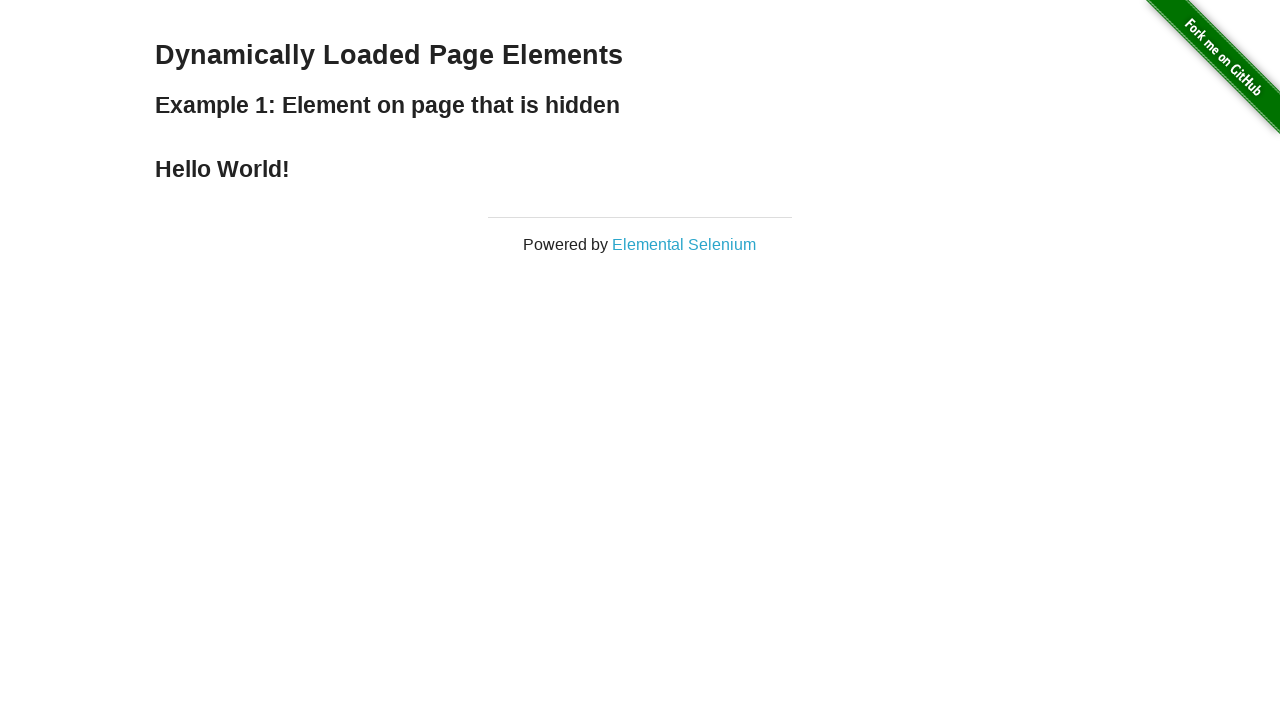

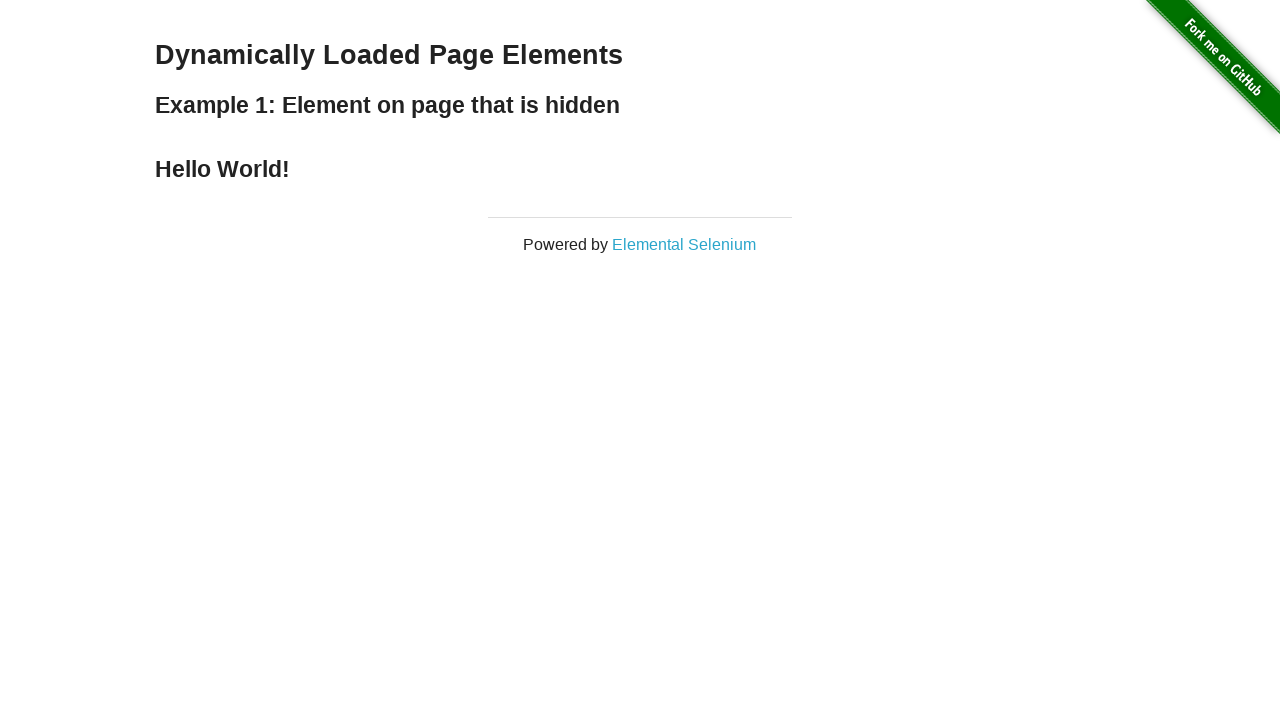